Navigates to a Chinese idioms blog page and waits for the tables containing idiom data to load

Starting URL: https://www.lingoace.com/zh/blog/100-classic-idioms-you-must-know-when-learning-chinese-cn/

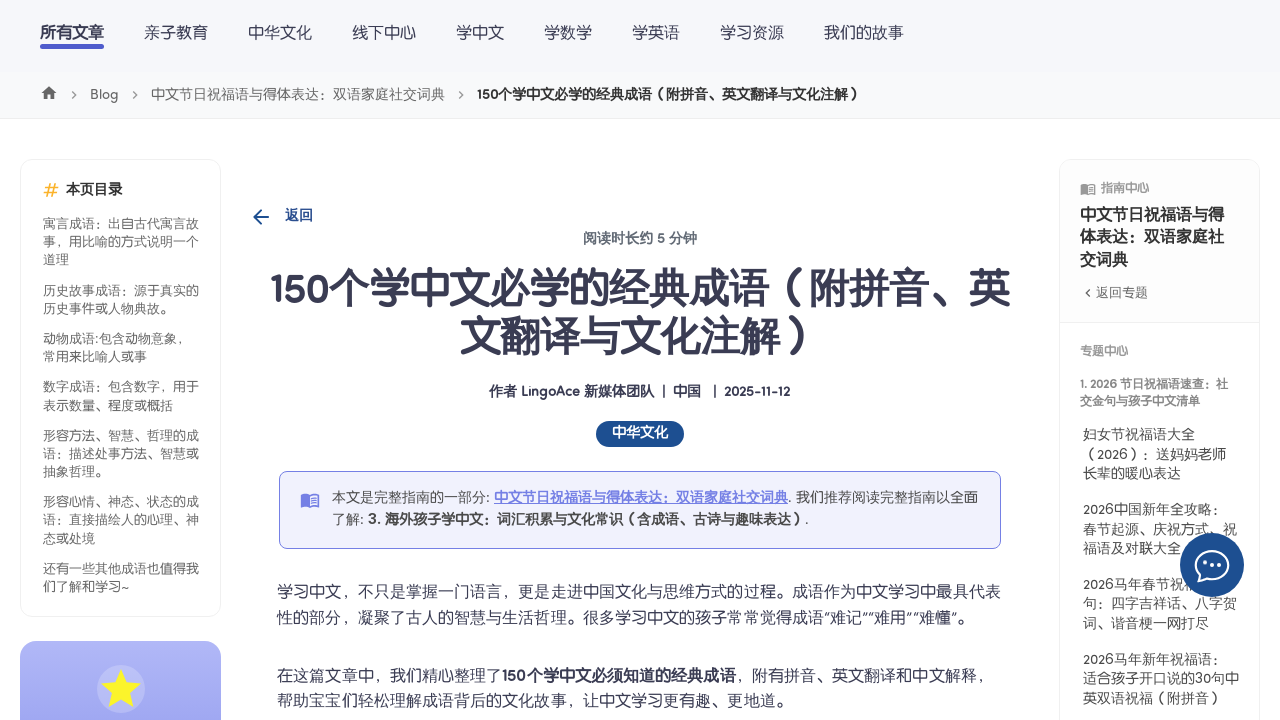

Waited for tables containing idiom data to load on LingoAce Chinese idioms blog page
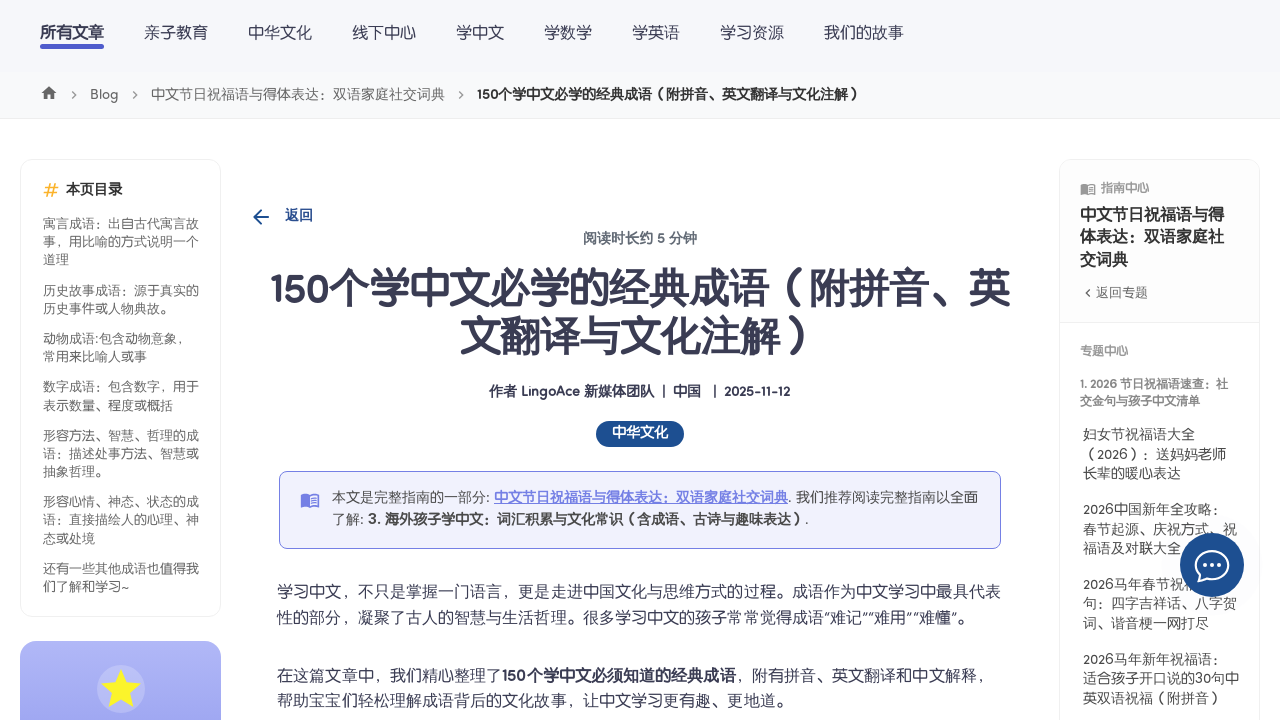

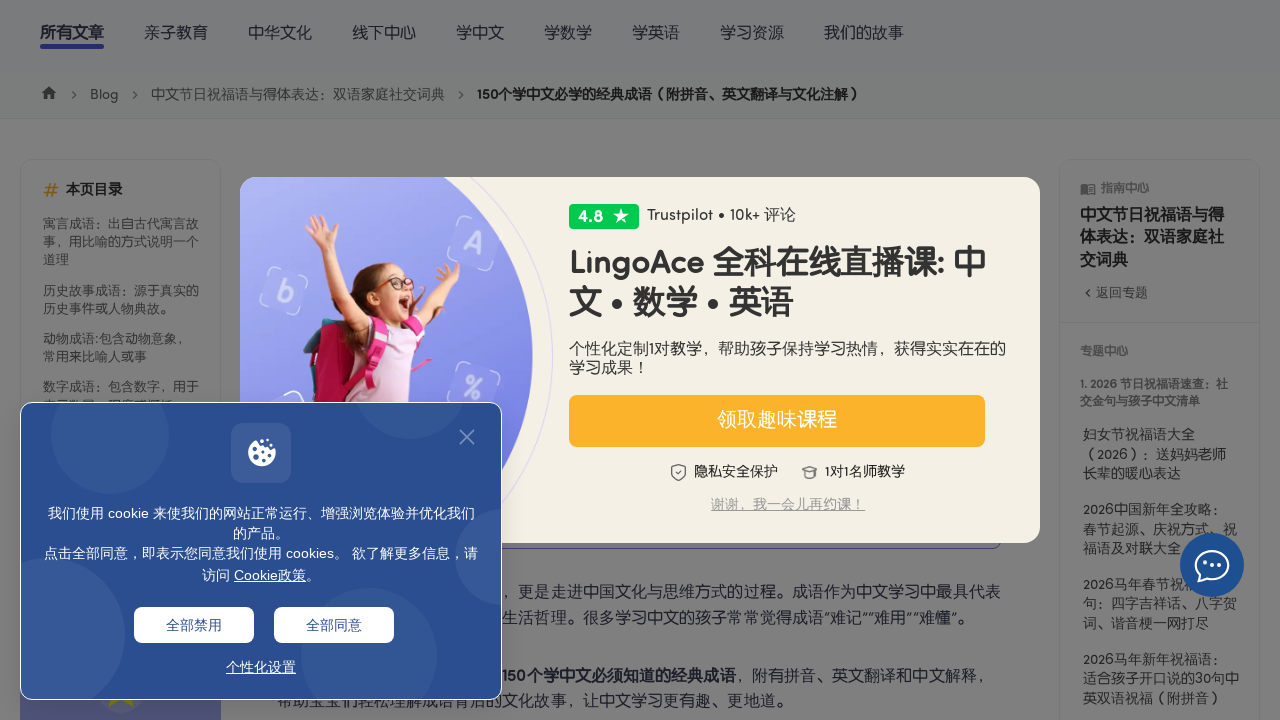